Tests the contact form functionality on Thuprai website by navigating to the Contact Us page, filling in name, email, phone, and message fields, and submitting the form.

Starting URL: https://thuprai.com/

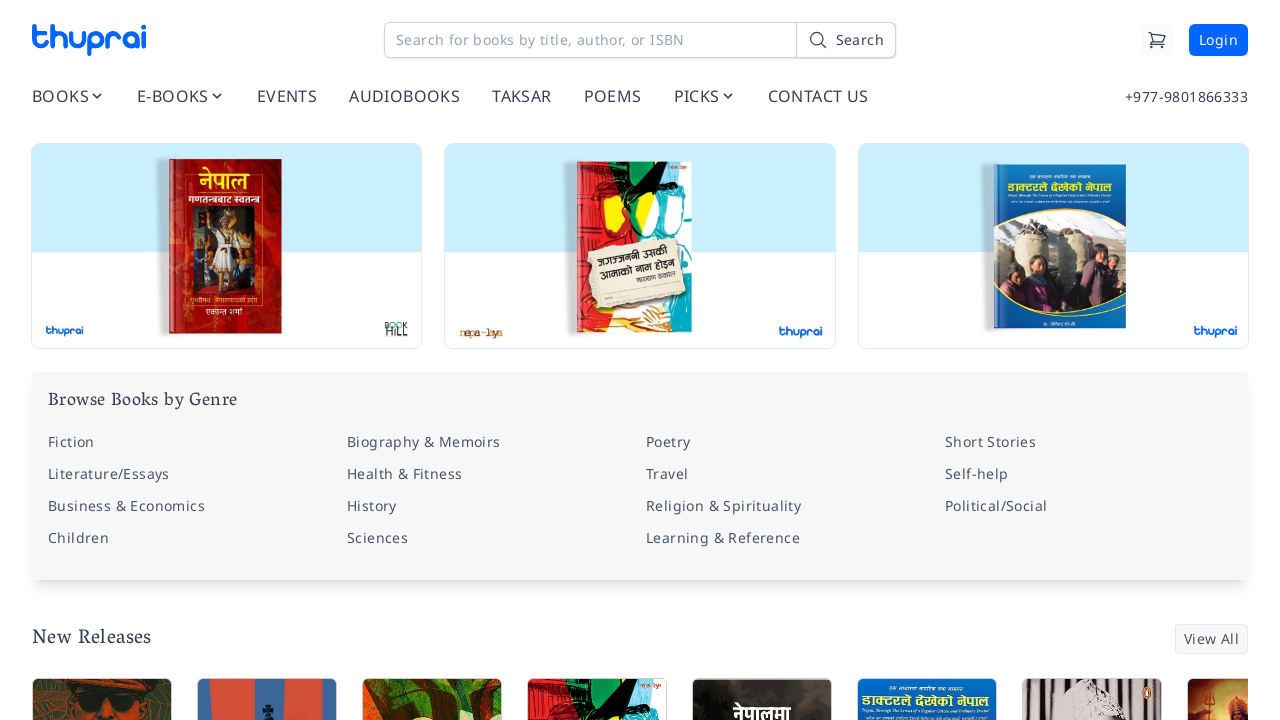

Contact Us link is visible on the page
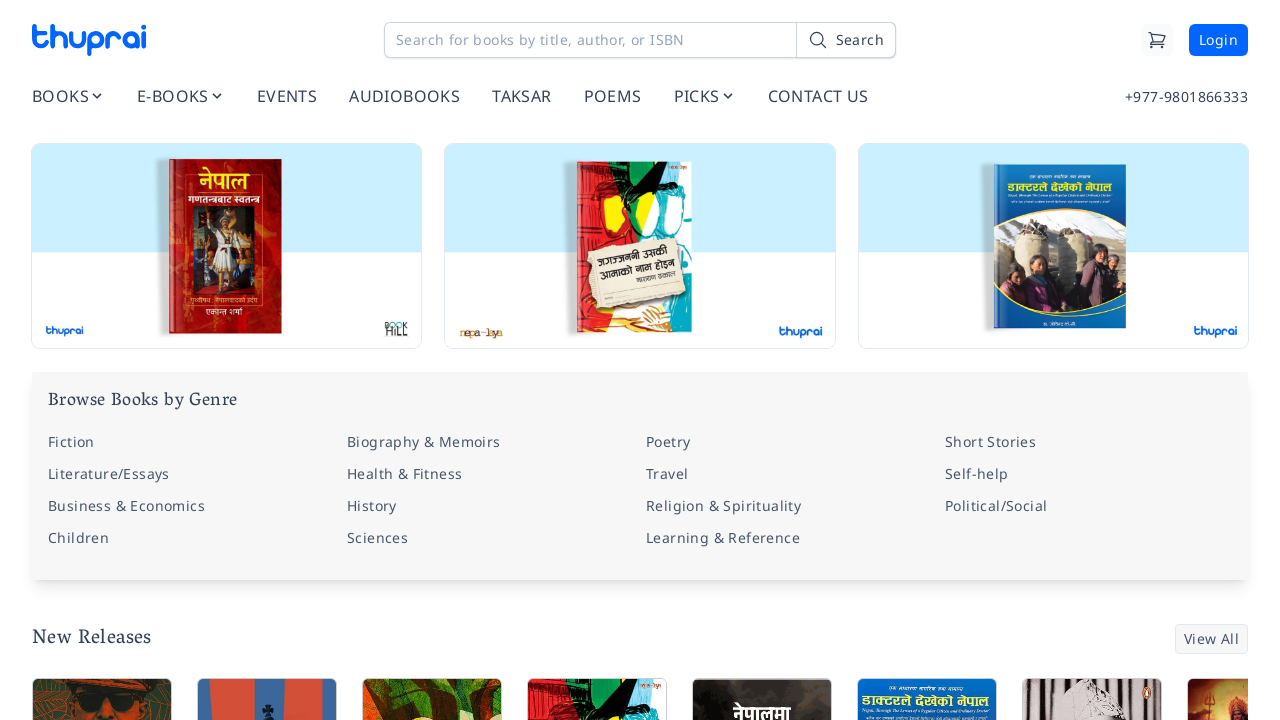

Clicked on Contact Us link at (818, 96) on internal:role=link[name="CONTACT US"s]
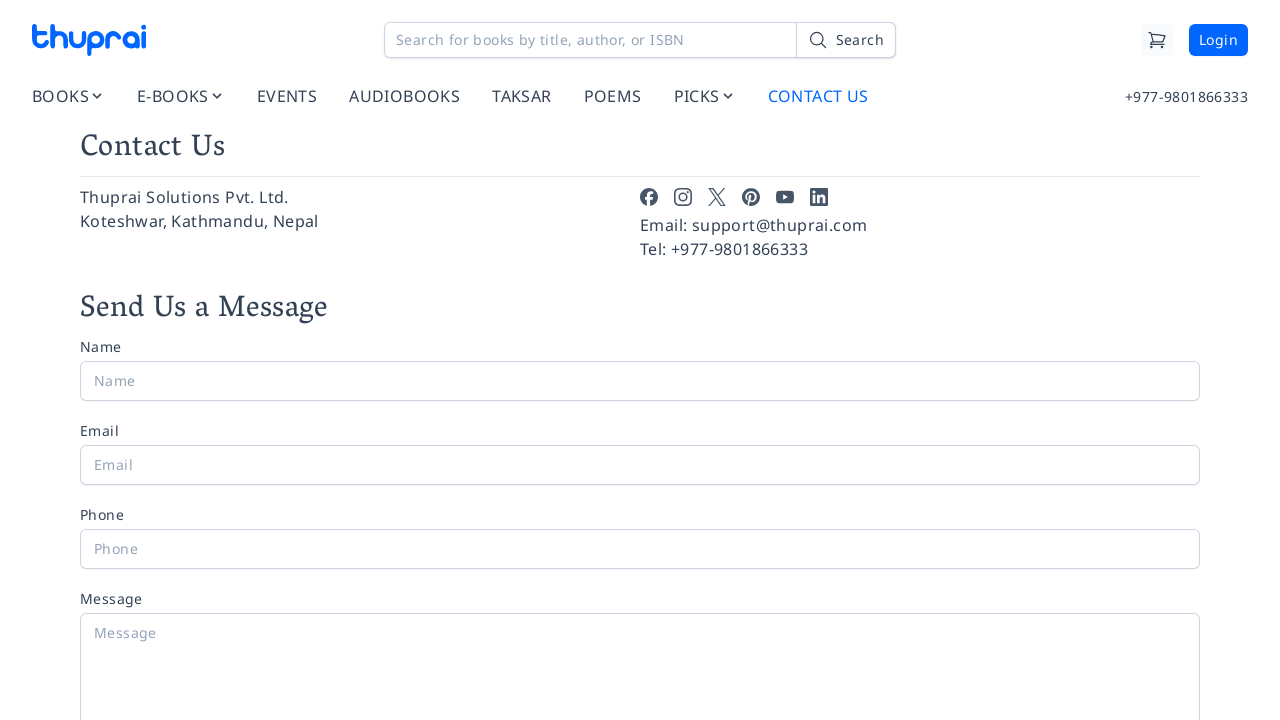

Contact Us page loaded successfully
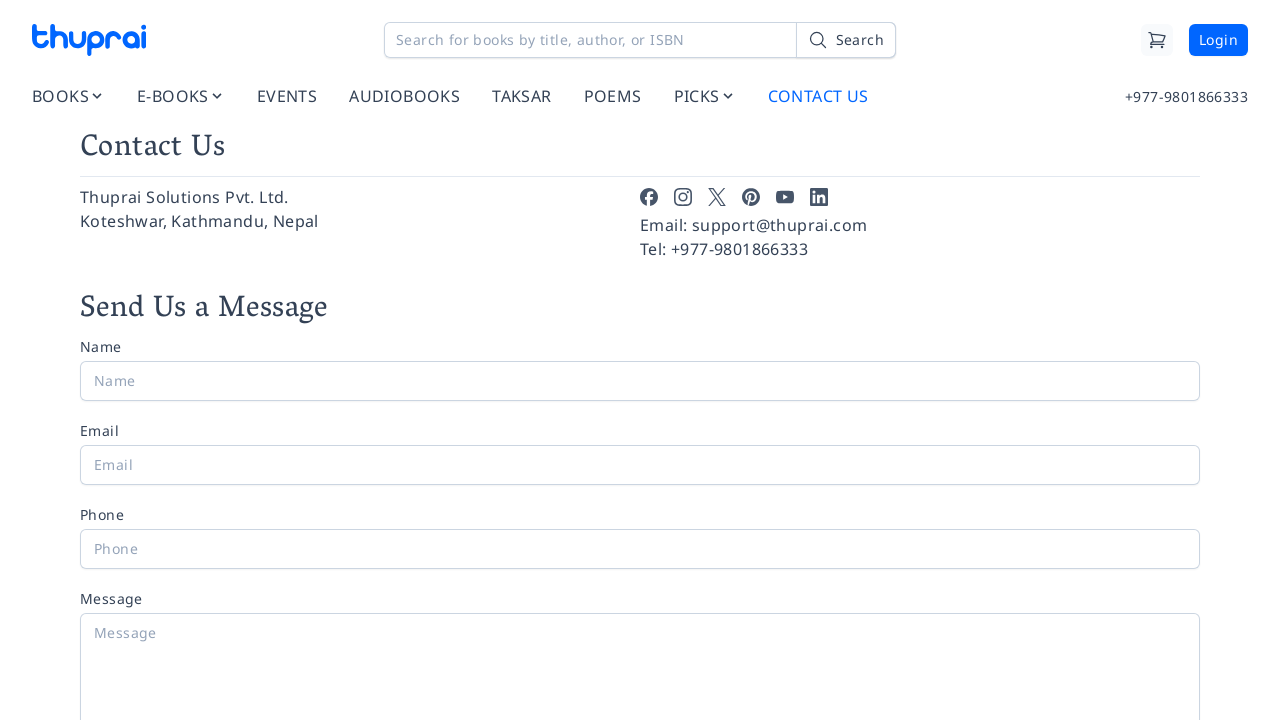

Filled in Name field with 'John Smith' on internal:role=textbox[name="Name"i]
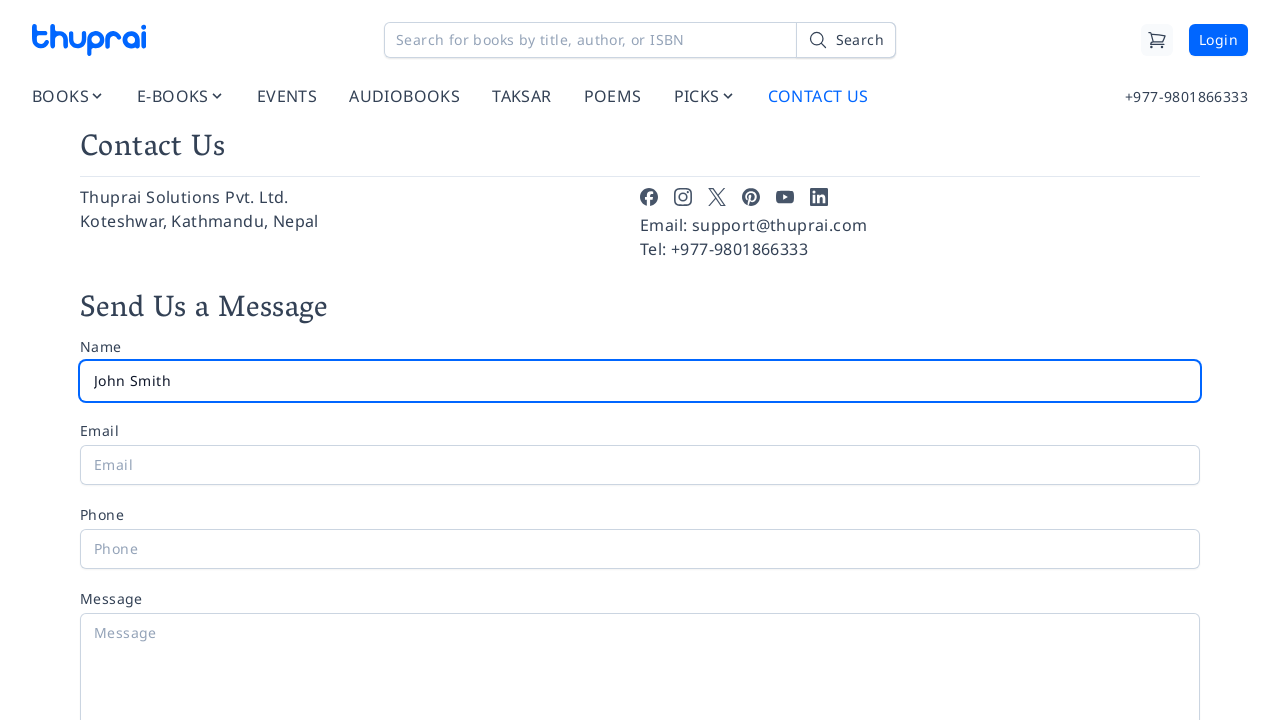

Filled in Email field with 'johnsmith@example.com' on internal:role=textbox[name="Email"i]
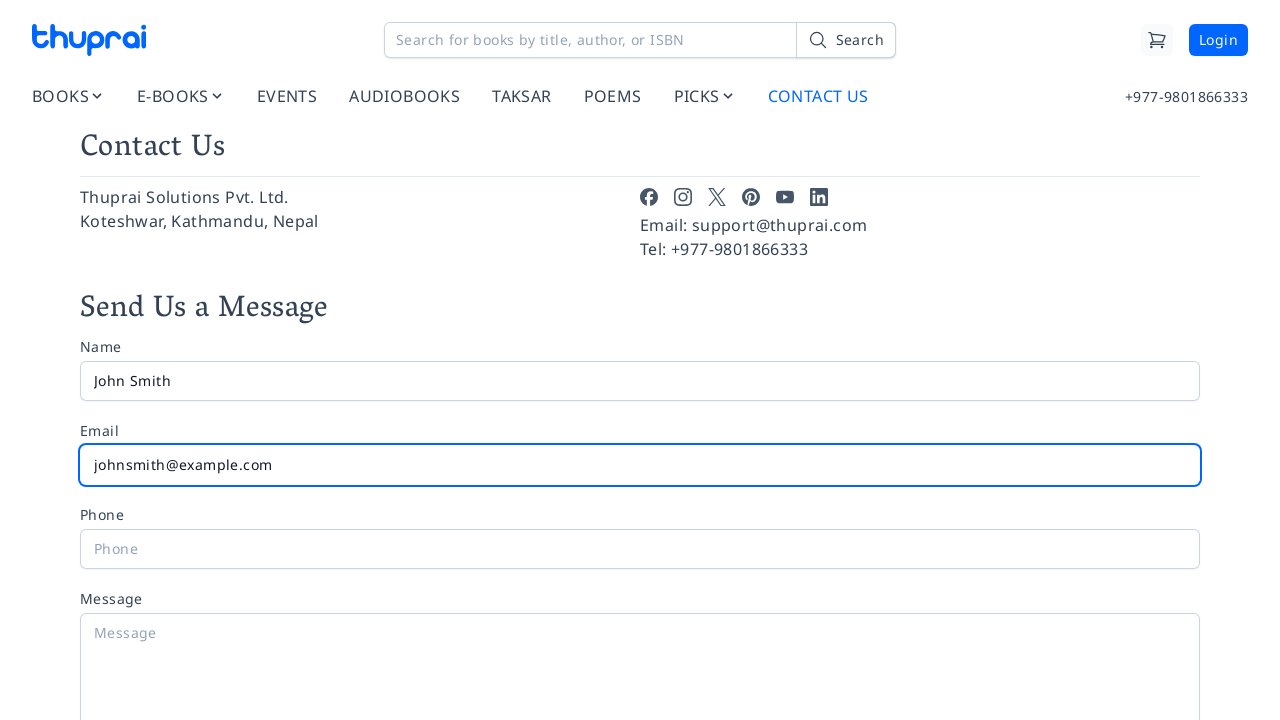

Filled in Phone field with '9812345678' on internal:role=textbox[name="Phone"i]
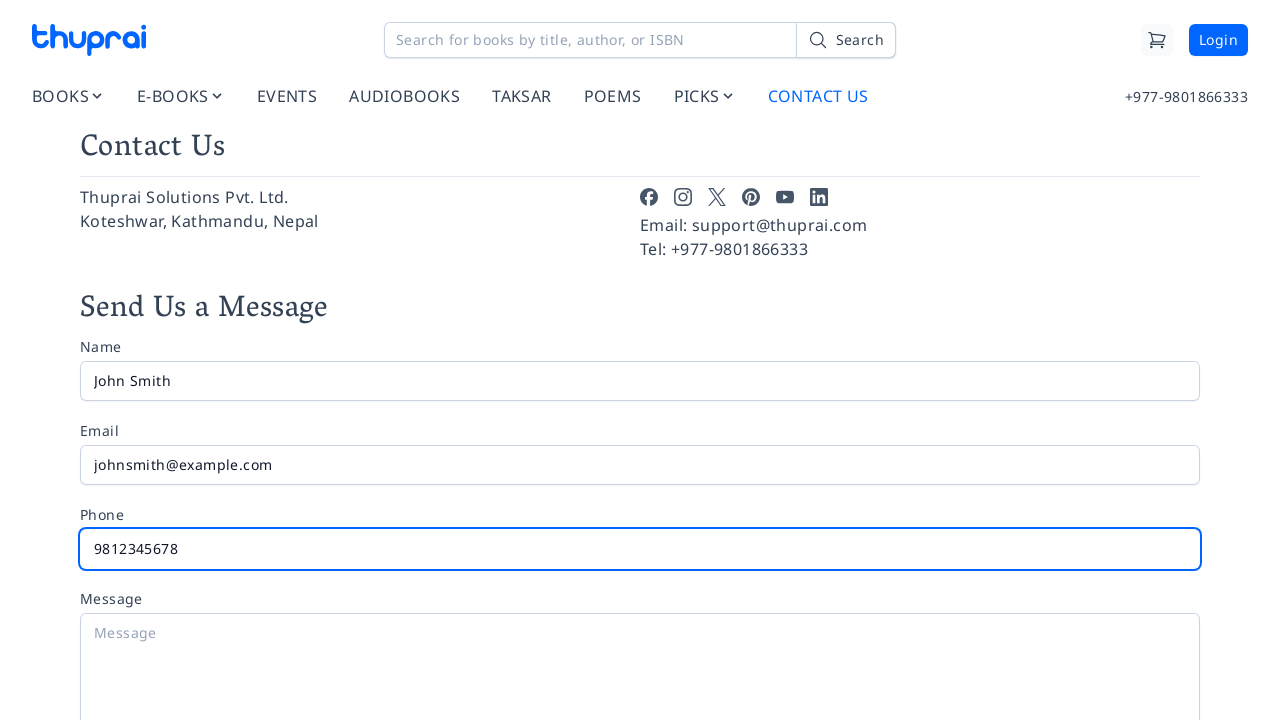

Filled in Message field with service inquiry on internal:role=textbox[name="Message"i]
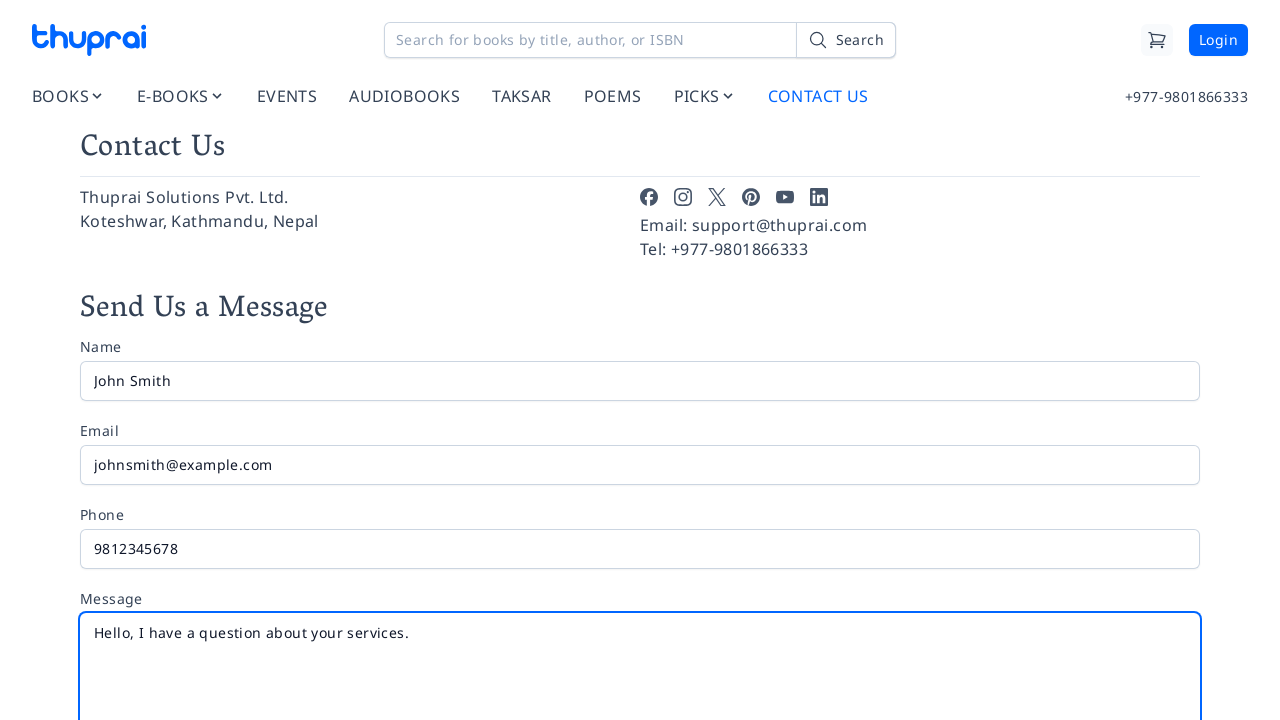

Clicked Submit button to send contact form at (120, 360) on internal:role=button[name="Submit"i]
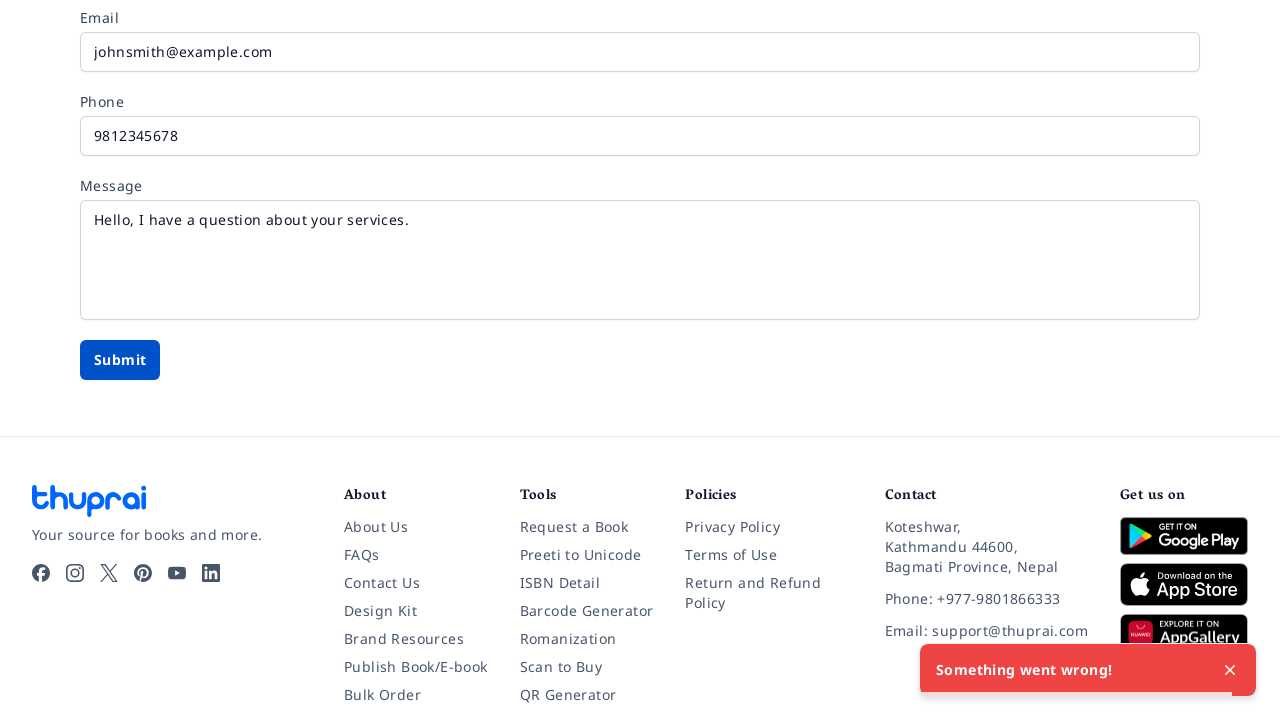

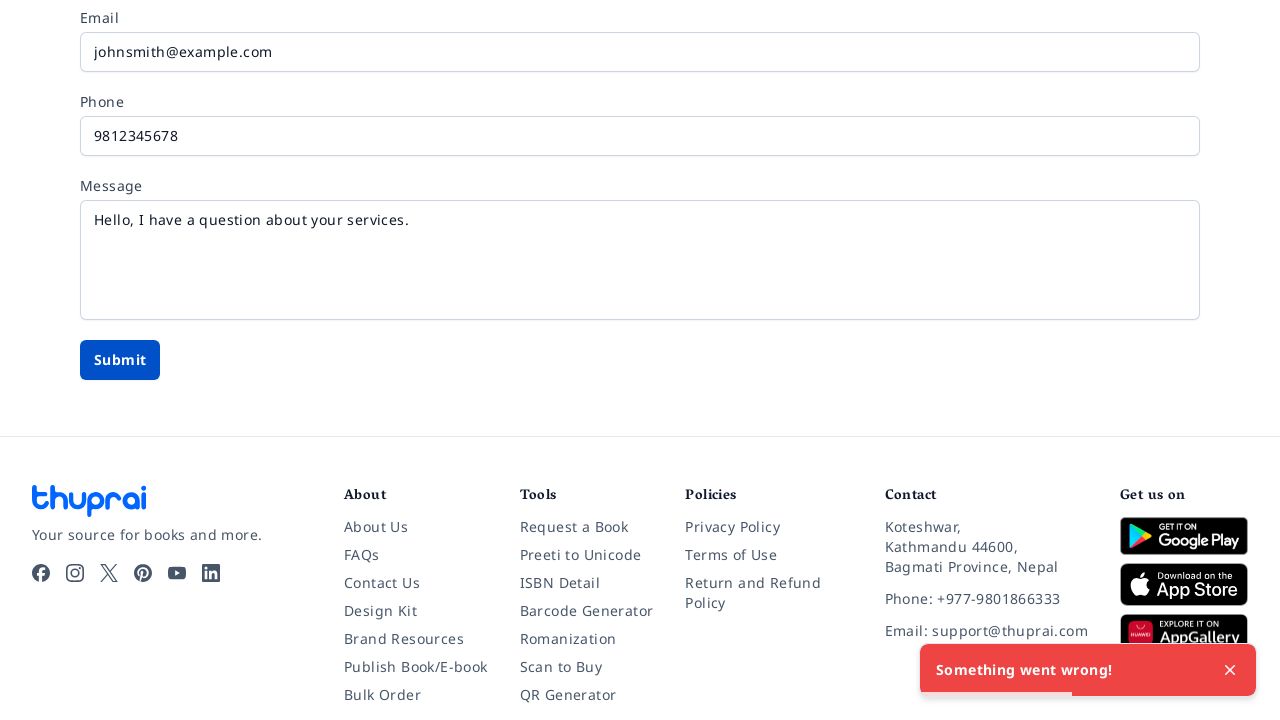